Searches for "phone" in the search box and verifies that products are found in the search results

Starting URL: https://www.testotomasyonu.com

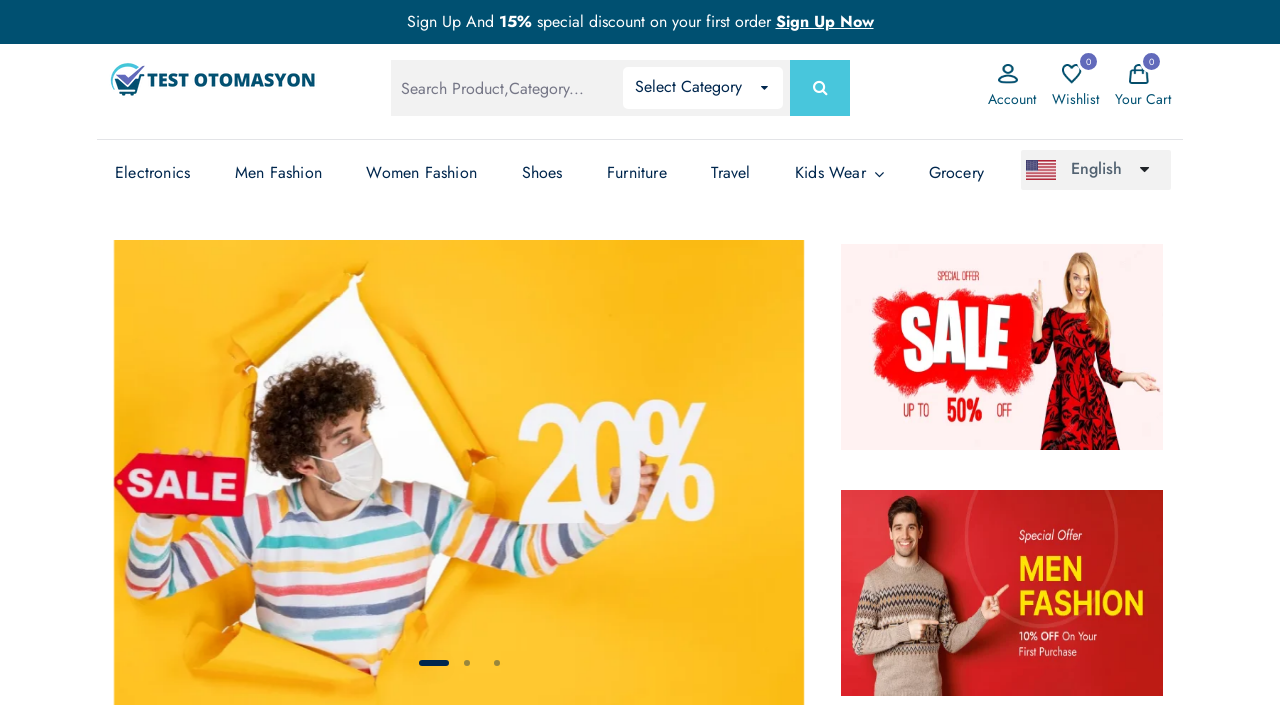

Filled search box with 'phone' on #global-search
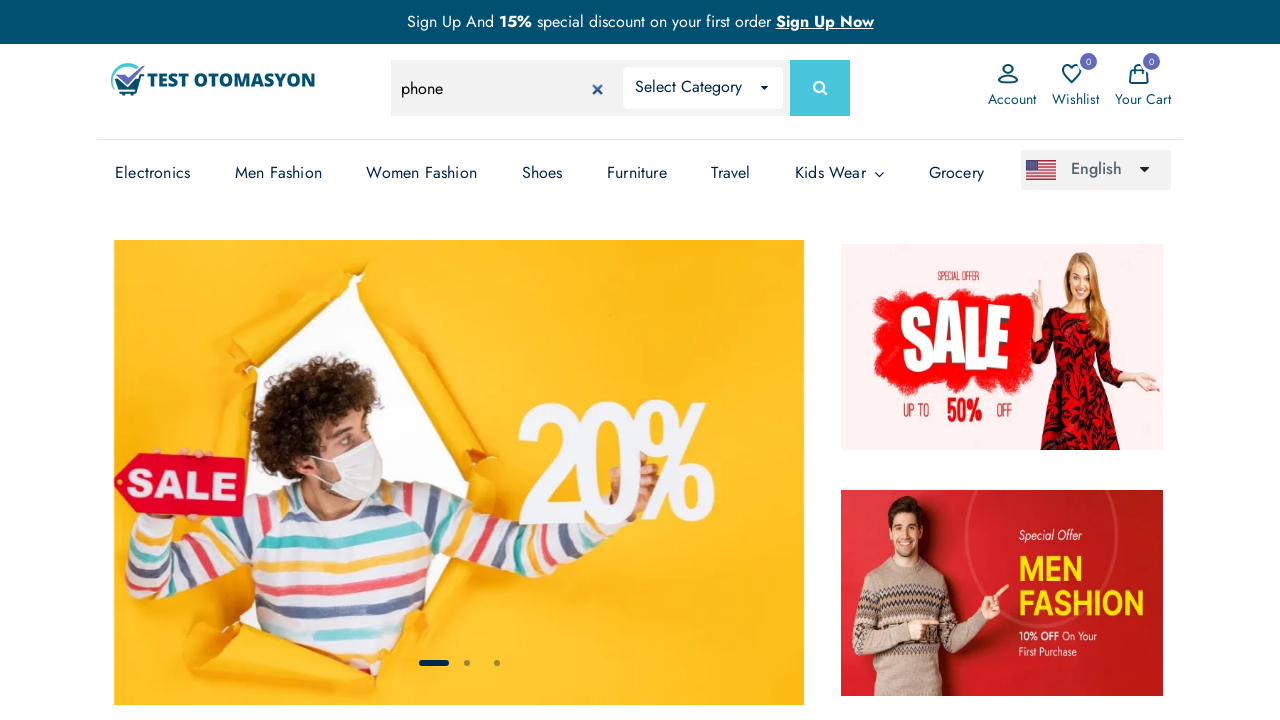

Pressed Enter to submit search on #global-search
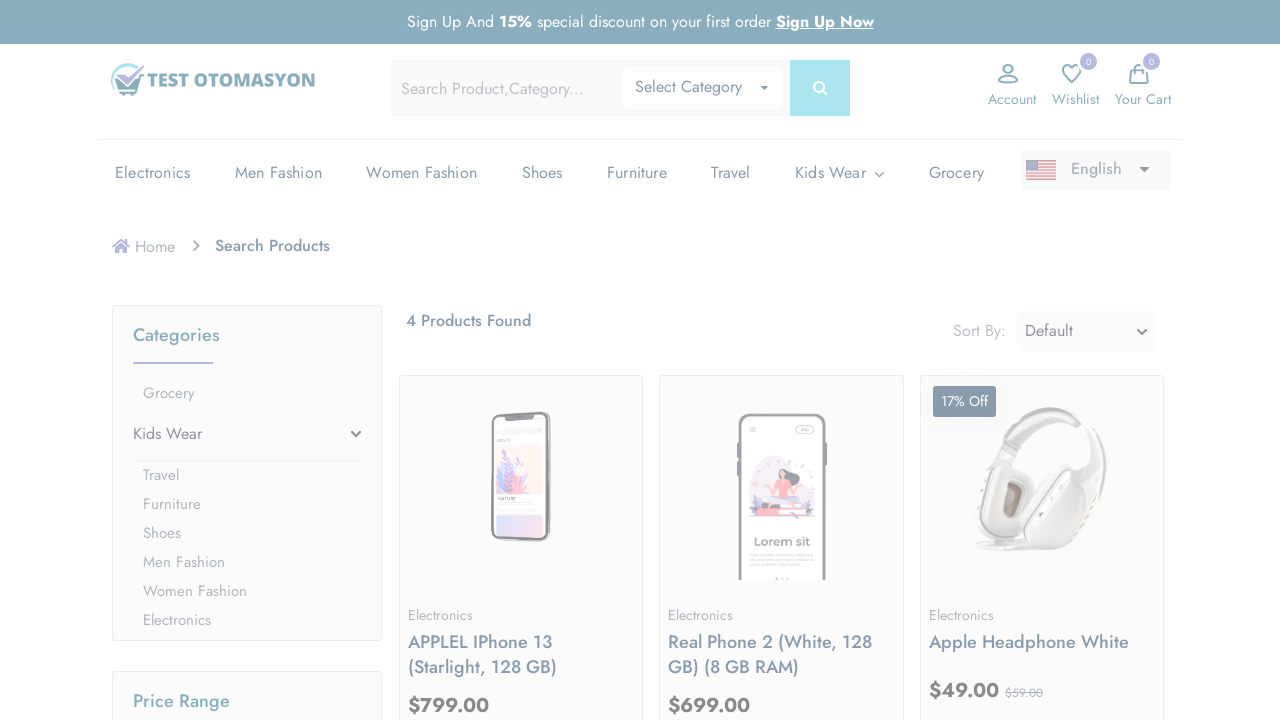

Search results loaded - product count text visible
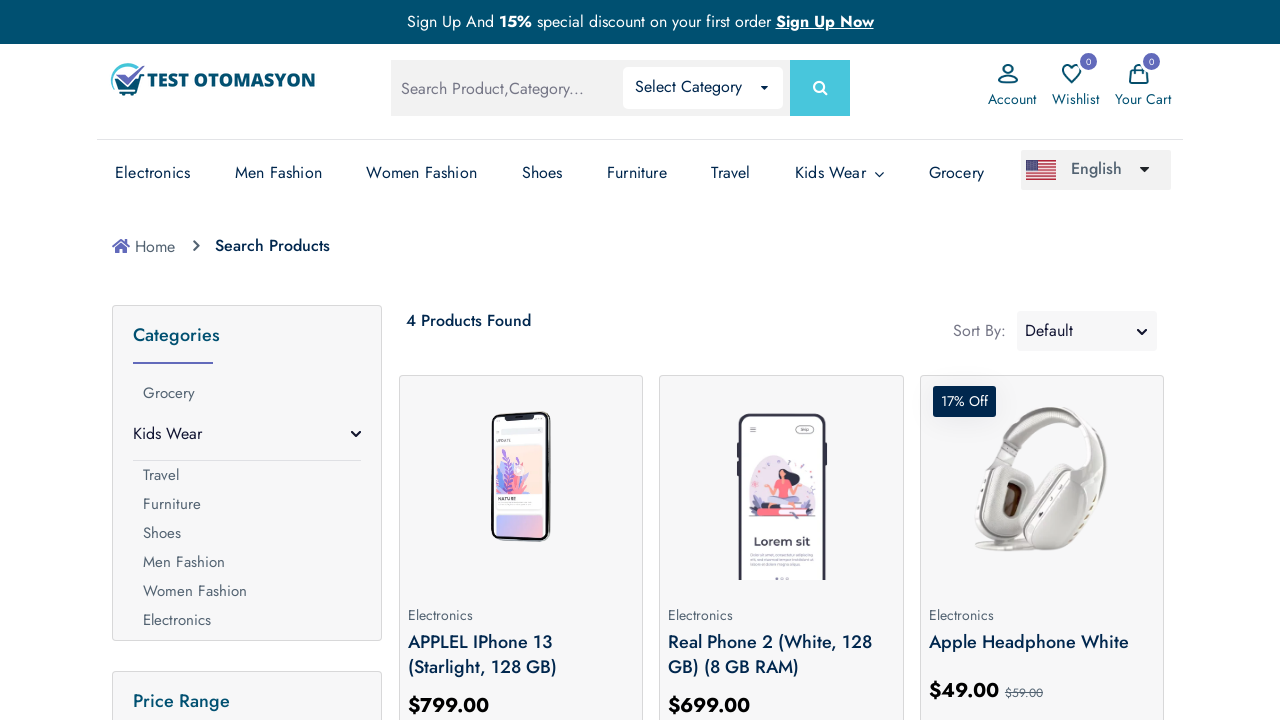

Retrieved product count text: '4 Products Found'
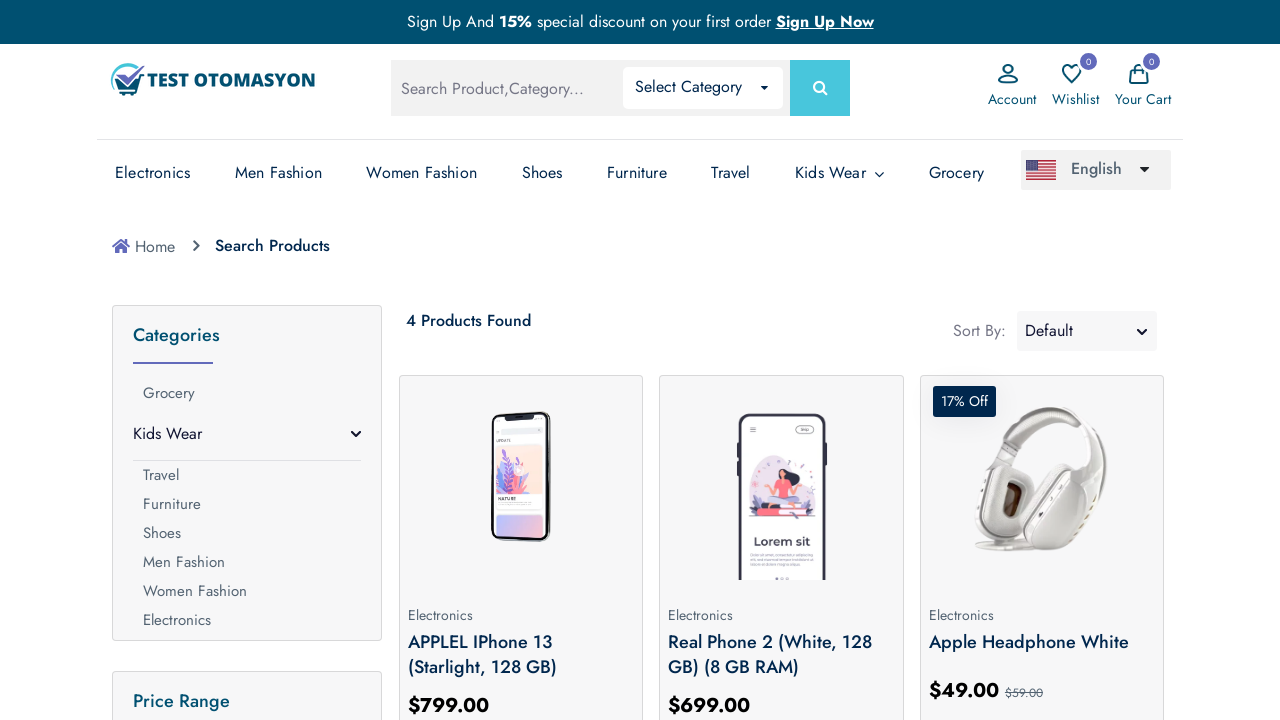

Verified that search returned products (not 0 Products Found)
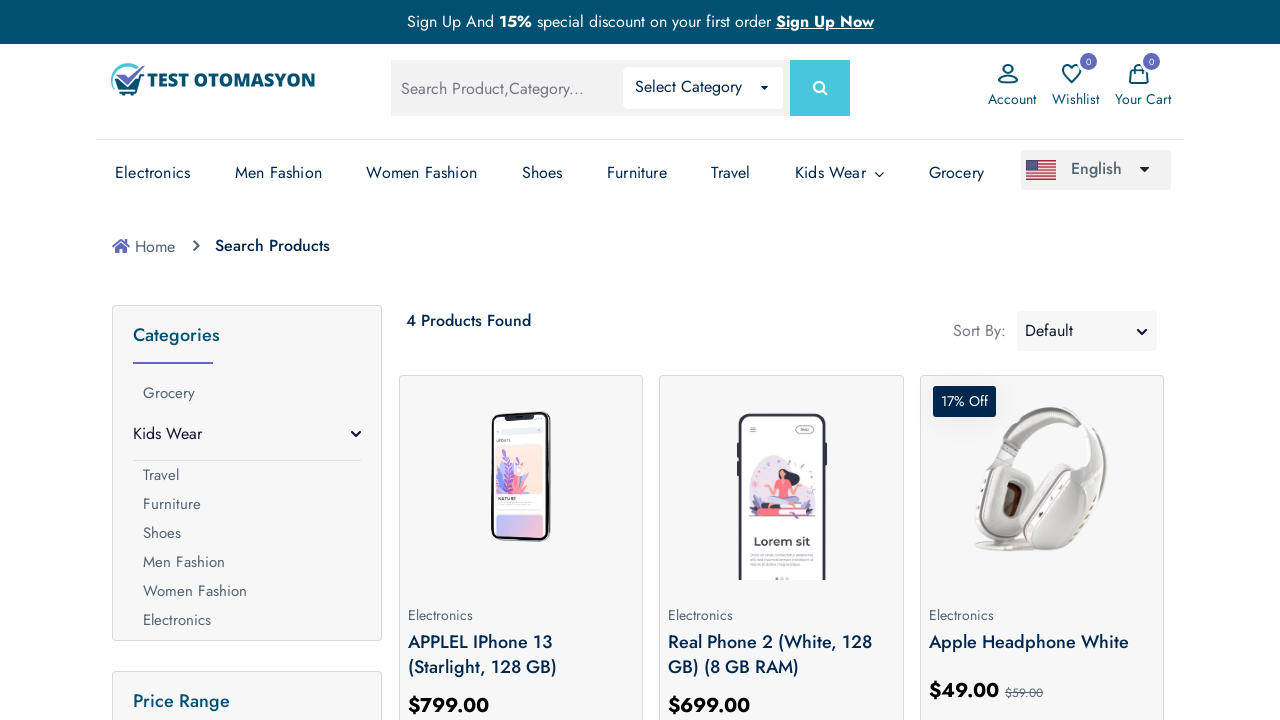

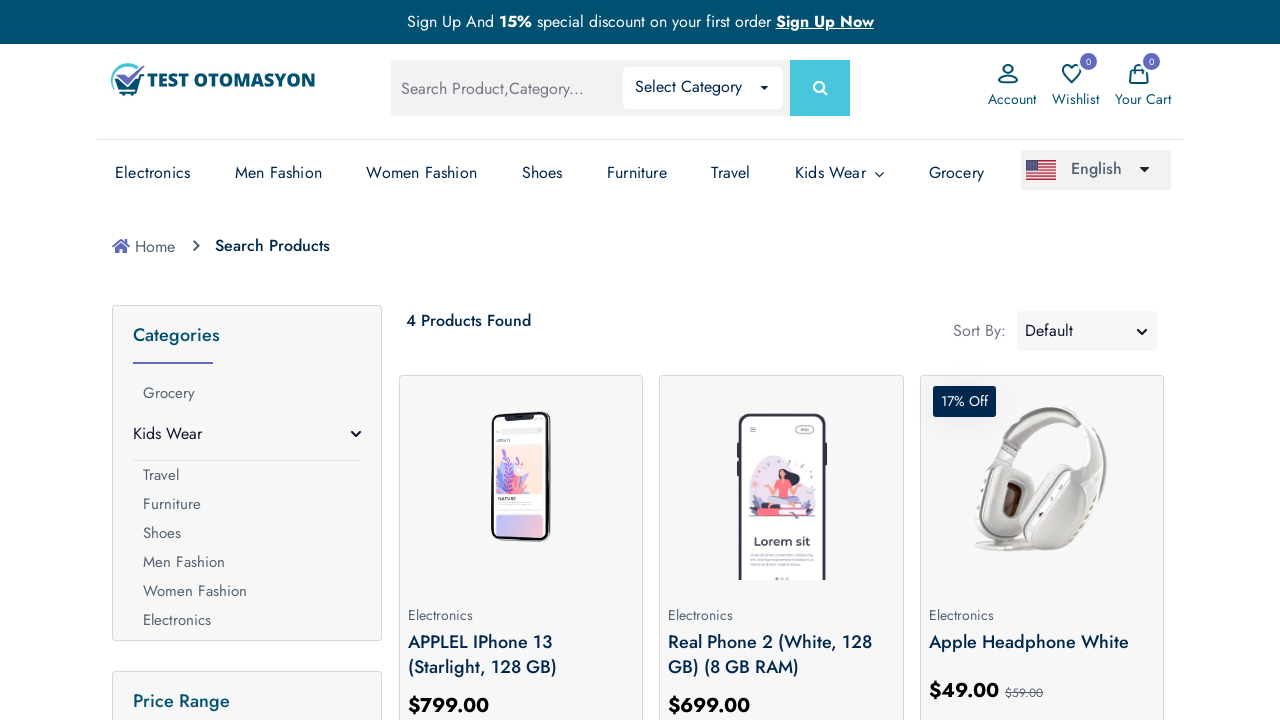